Tests the add elements functionality by clicking the "Add Element" button multiple times to dynamically add elements to the page

Starting URL: http://the-internet.herokuapp.com/add_remove_elements/

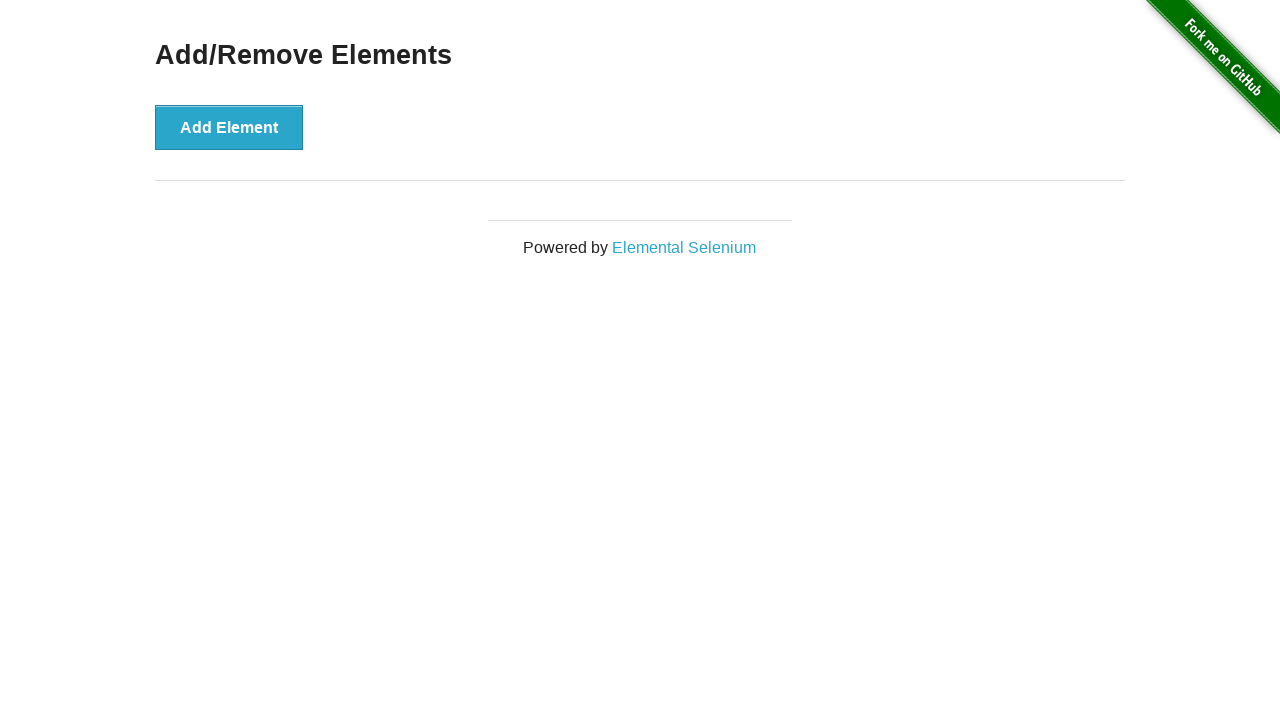

Clicked 'Add Element' button (iteration 1 of 5) at (229, 127) on button[onclick='addElement()']
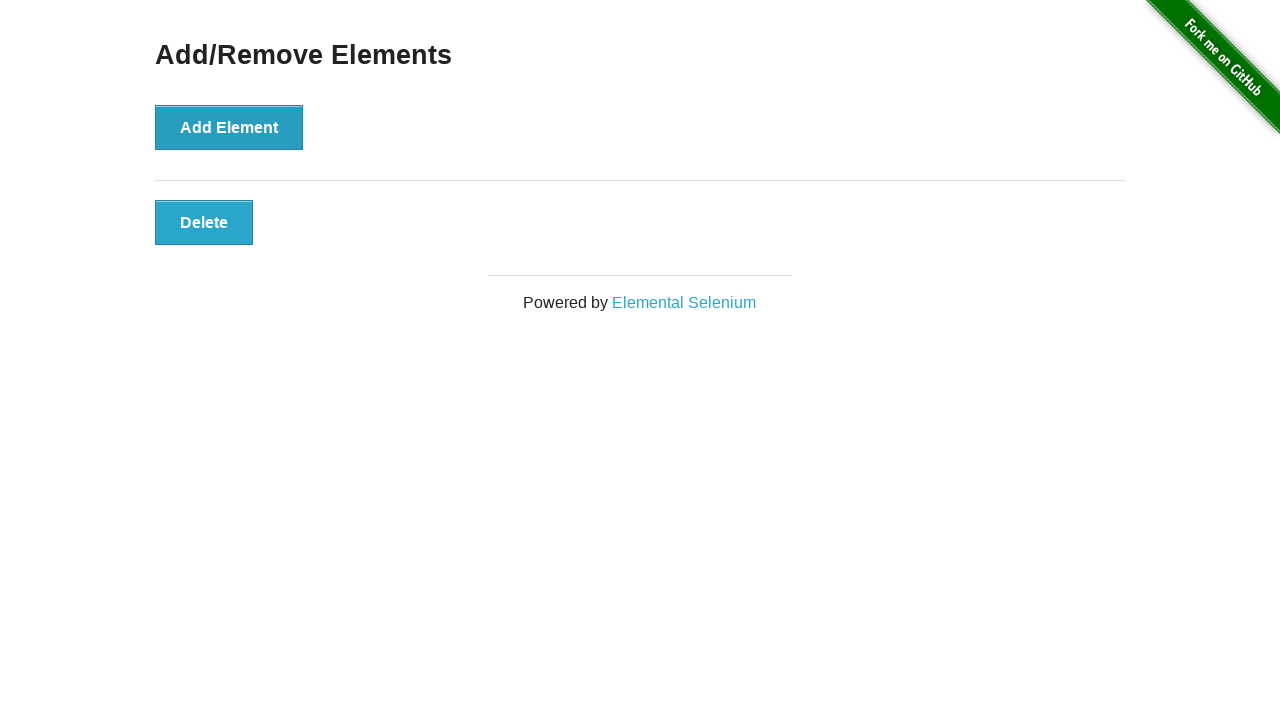

Clicked 'Add Element' button (iteration 2 of 5) at (229, 127) on button[onclick='addElement()']
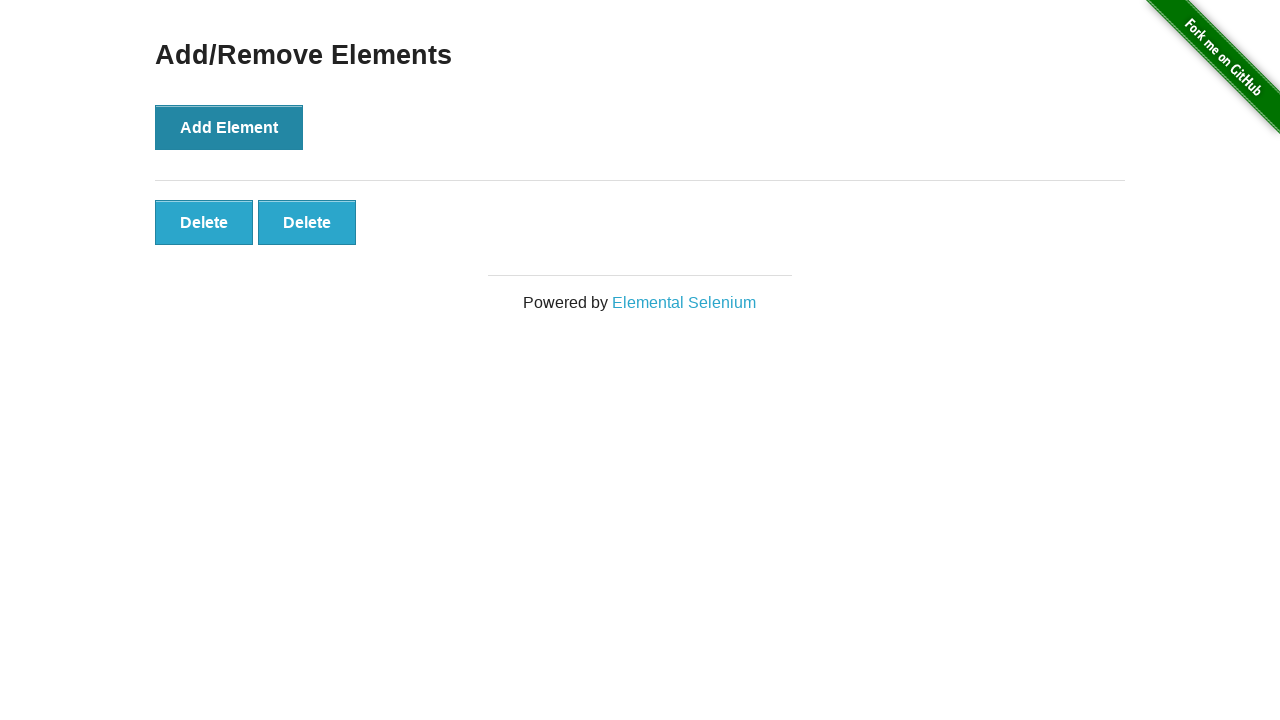

Clicked 'Add Element' button (iteration 3 of 5) at (229, 127) on button[onclick='addElement()']
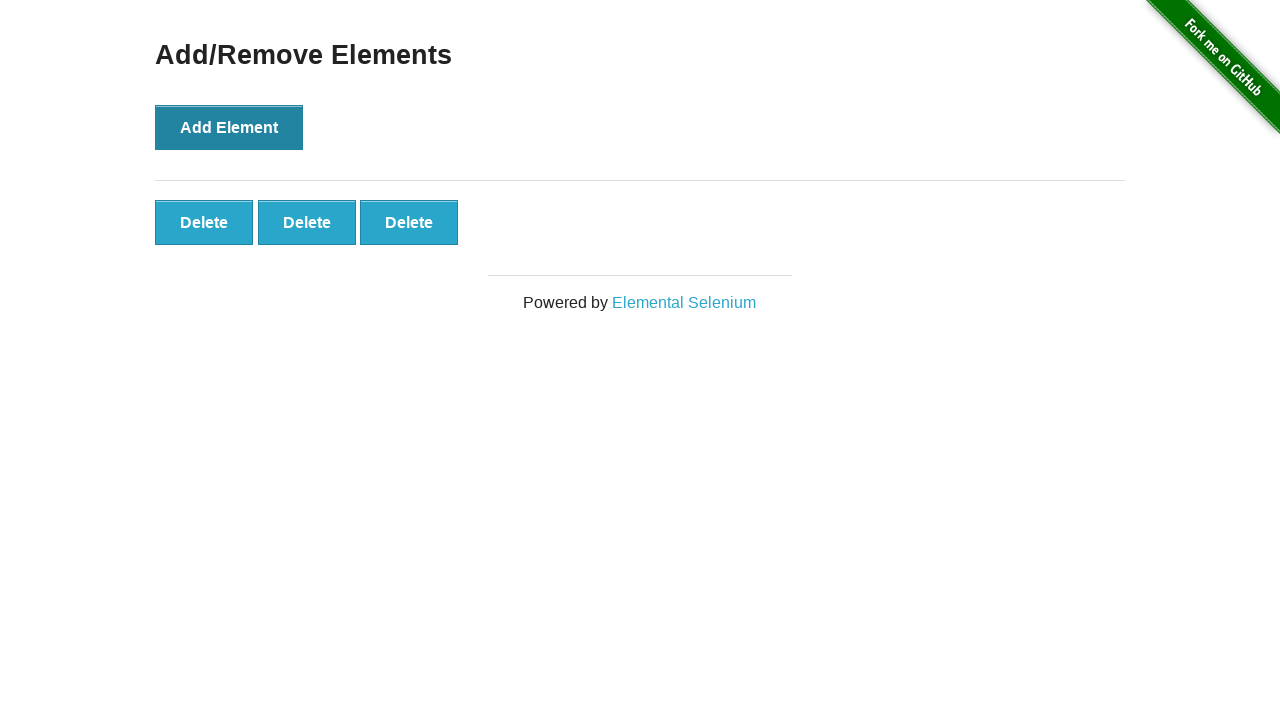

Clicked 'Add Element' button (iteration 4 of 5) at (229, 127) on button[onclick='addElement()']
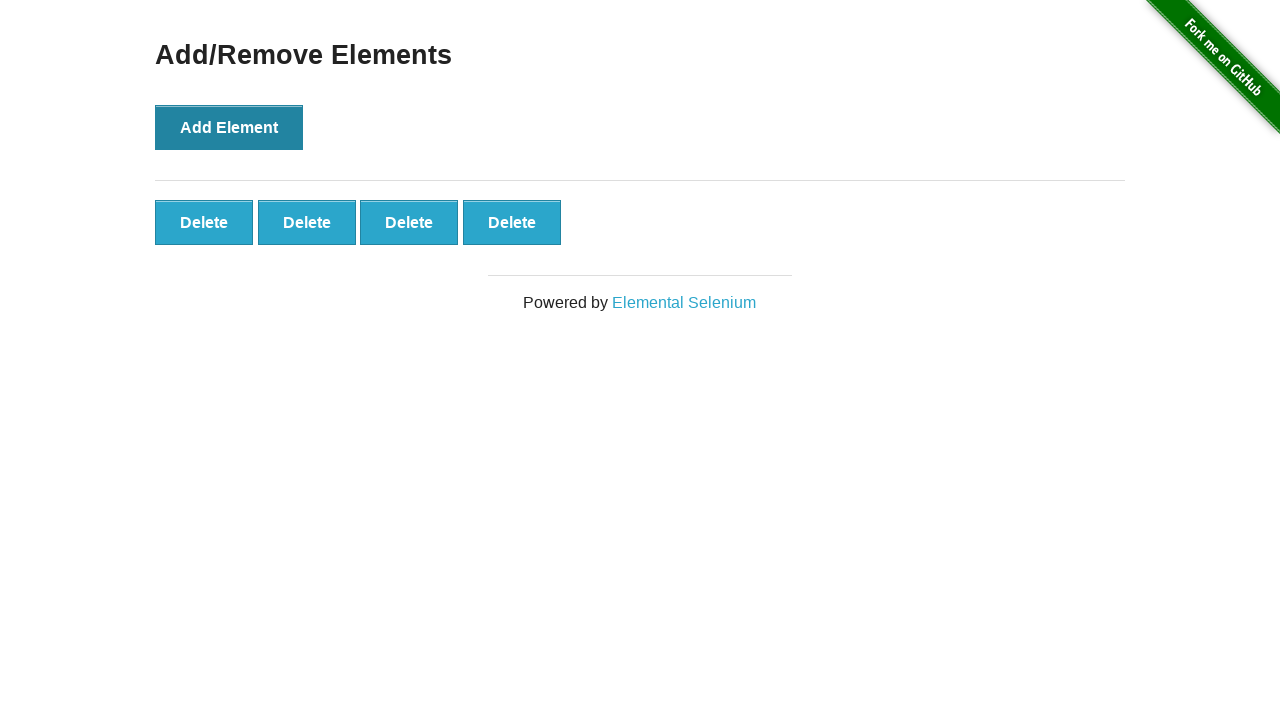

Clicked 'Add Element' button (iteration 5 of 5) at (229, 127) on button[onclick='addElement()']
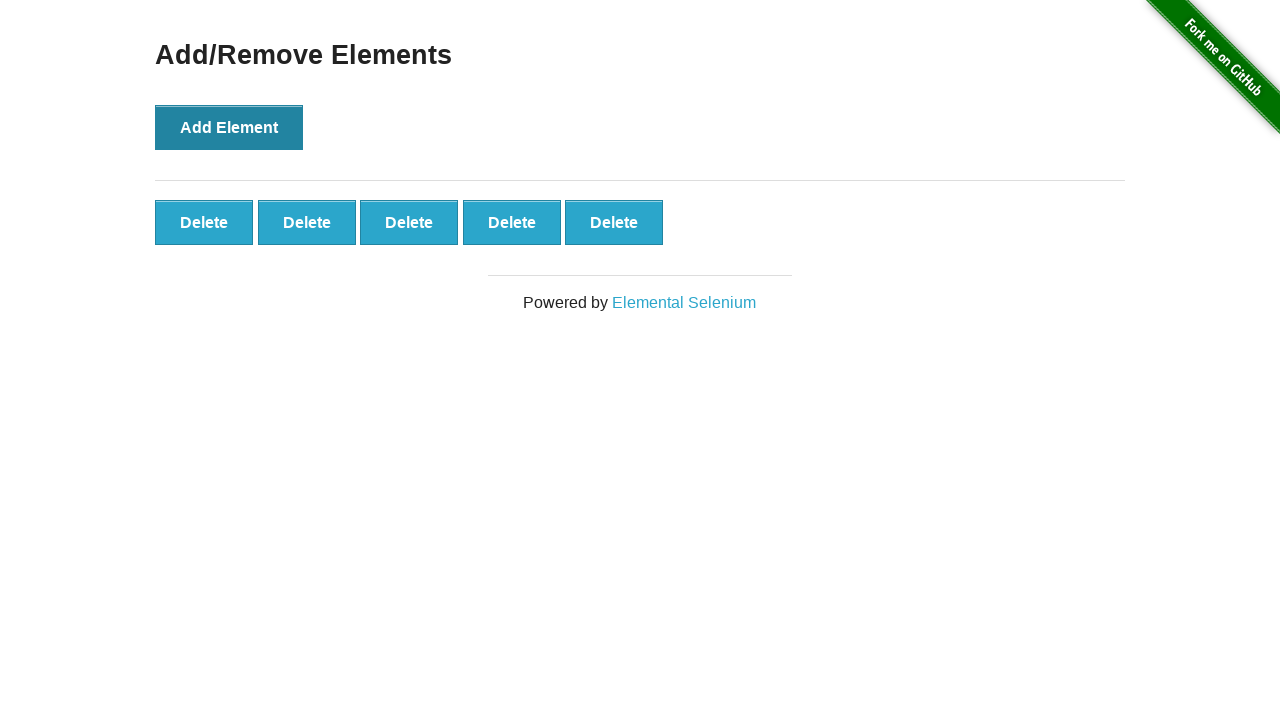

Verified dynamically added elements appeared on page
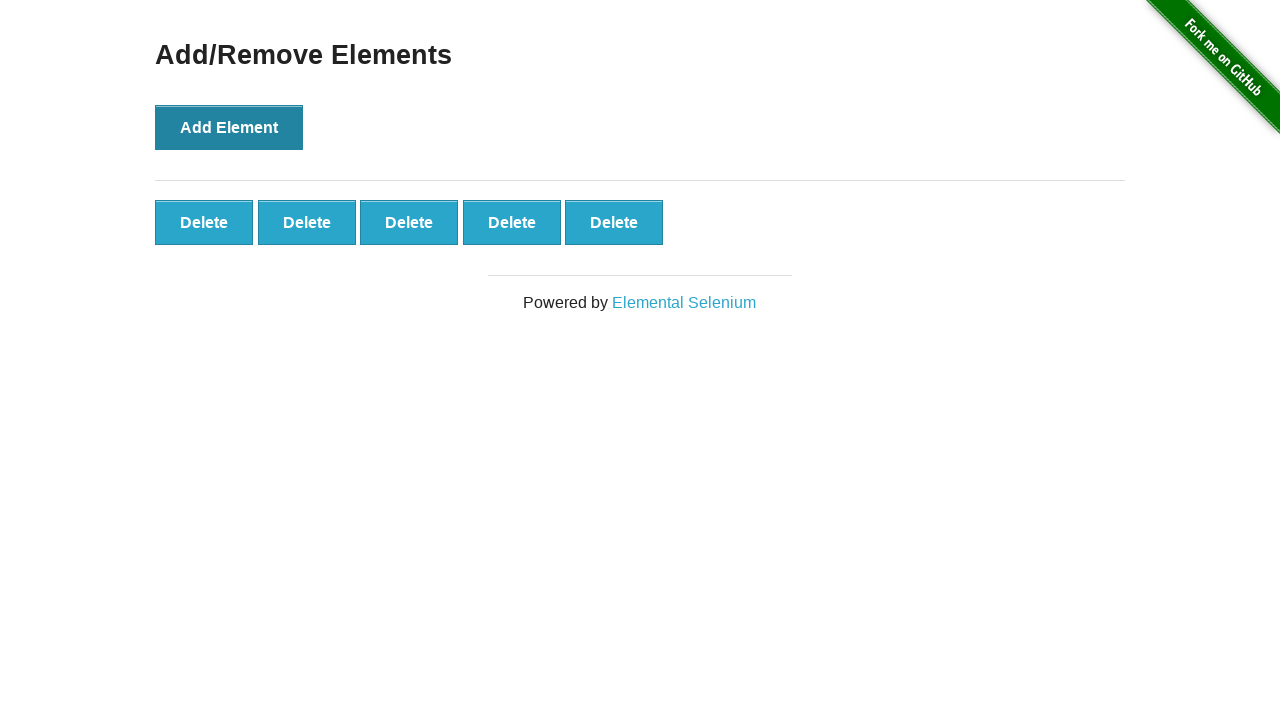

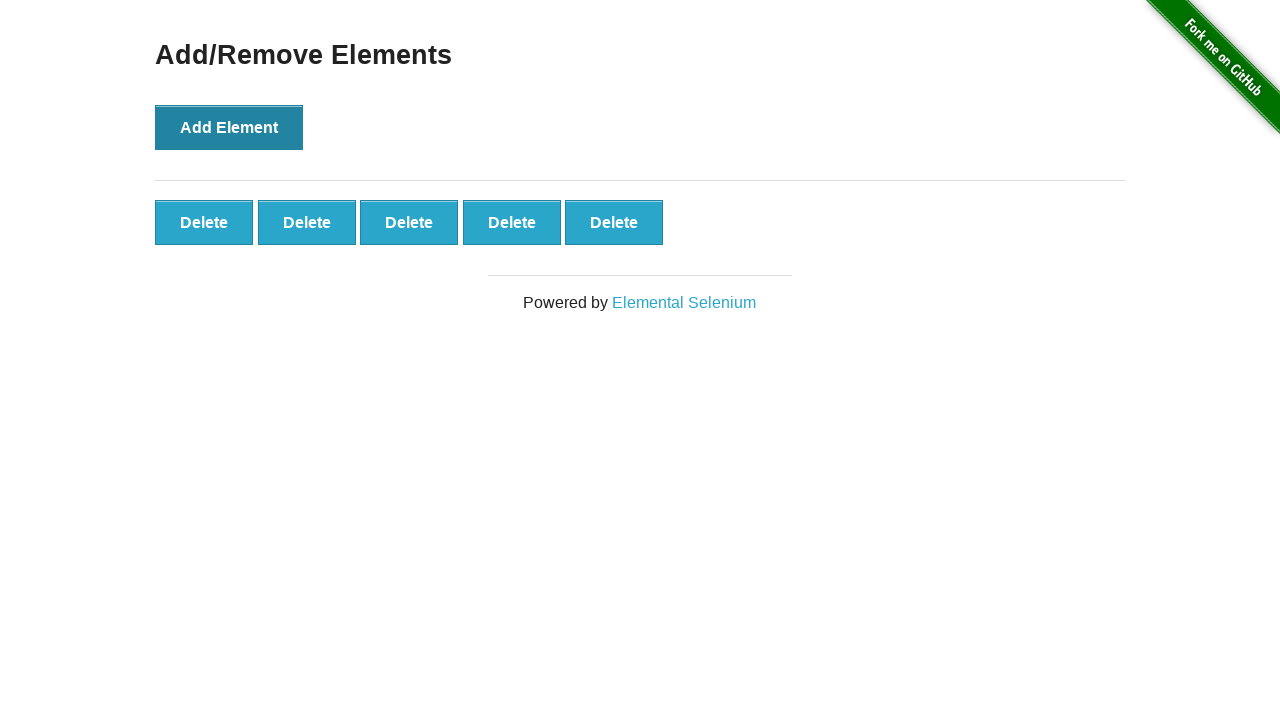